Tests selecting an option from dropdown by its visible text and verifies the selection

Starting URL: https://the-internet.herokuapp.com/dropdown

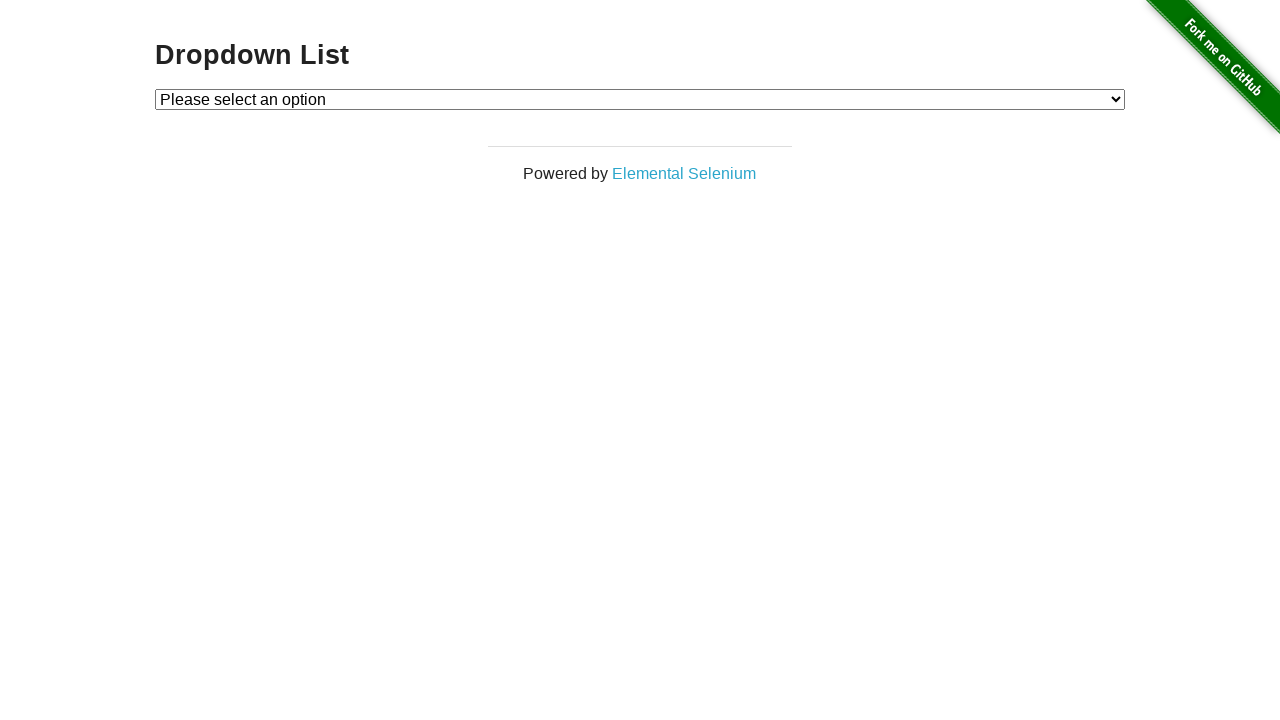

Selected 'Option 1' from dropdown by visible text on #dropdown
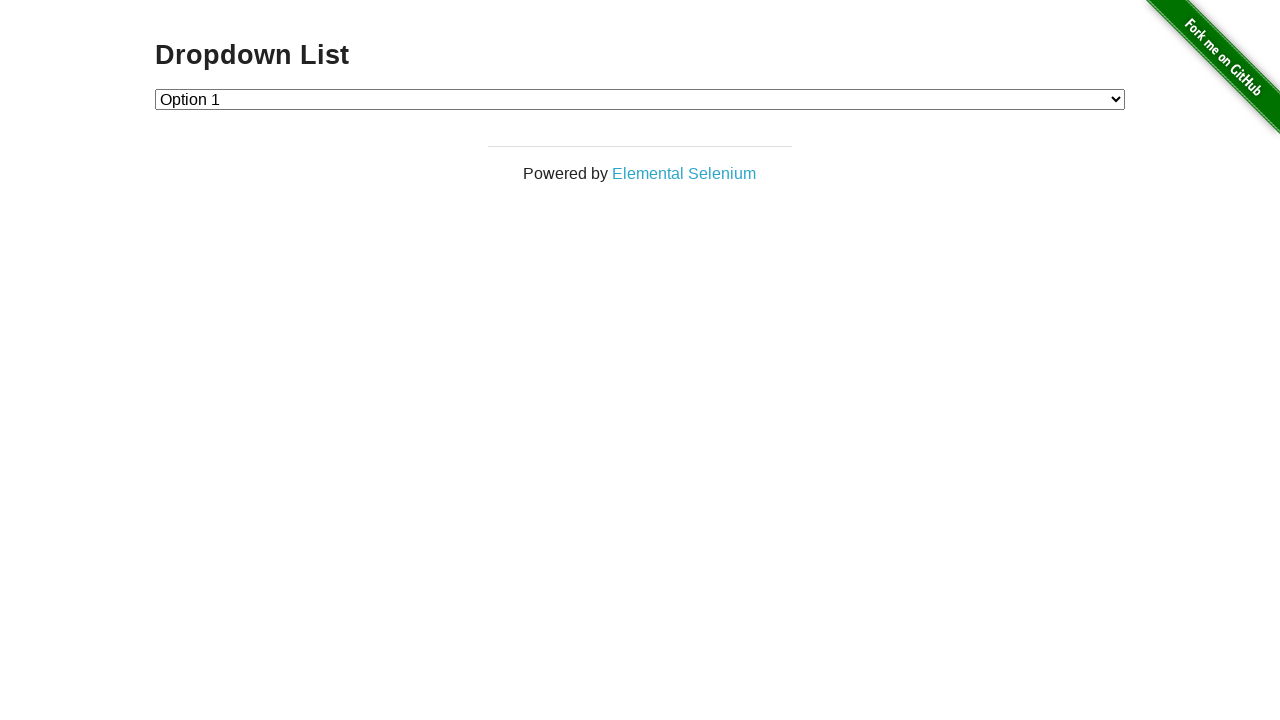

Retrieved selected dropdown value
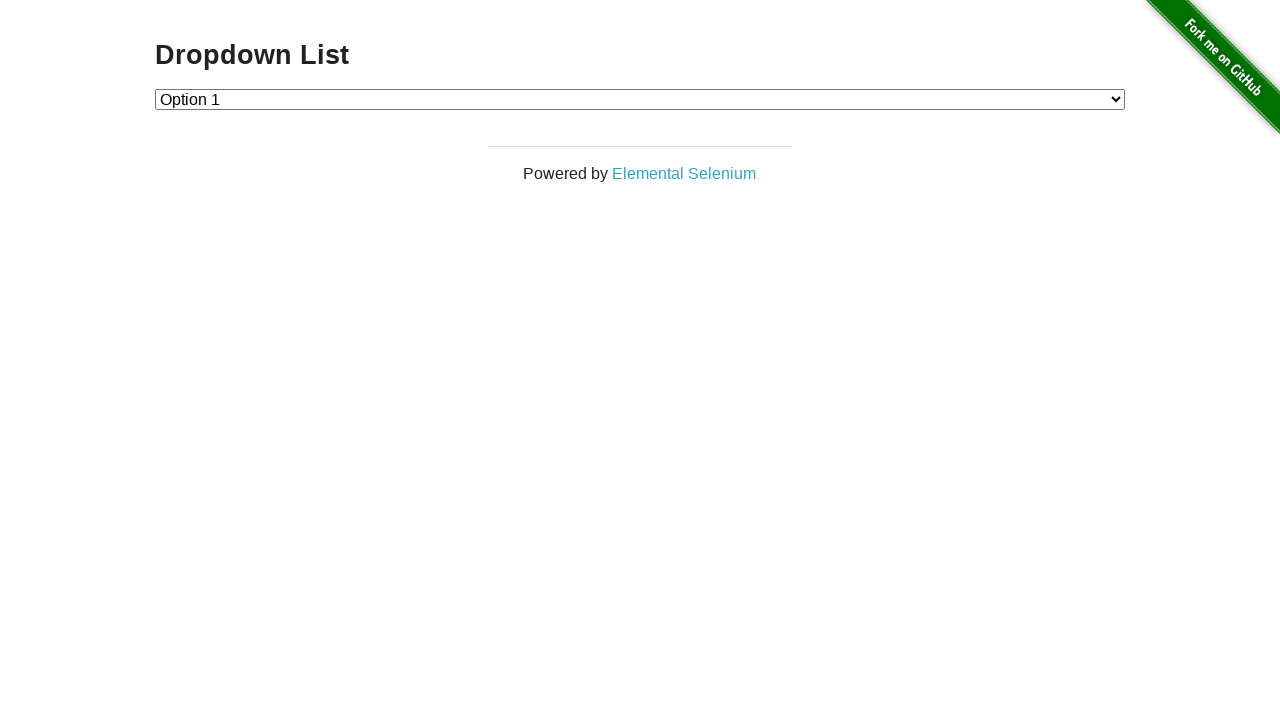

Verified that selected value equals '1'
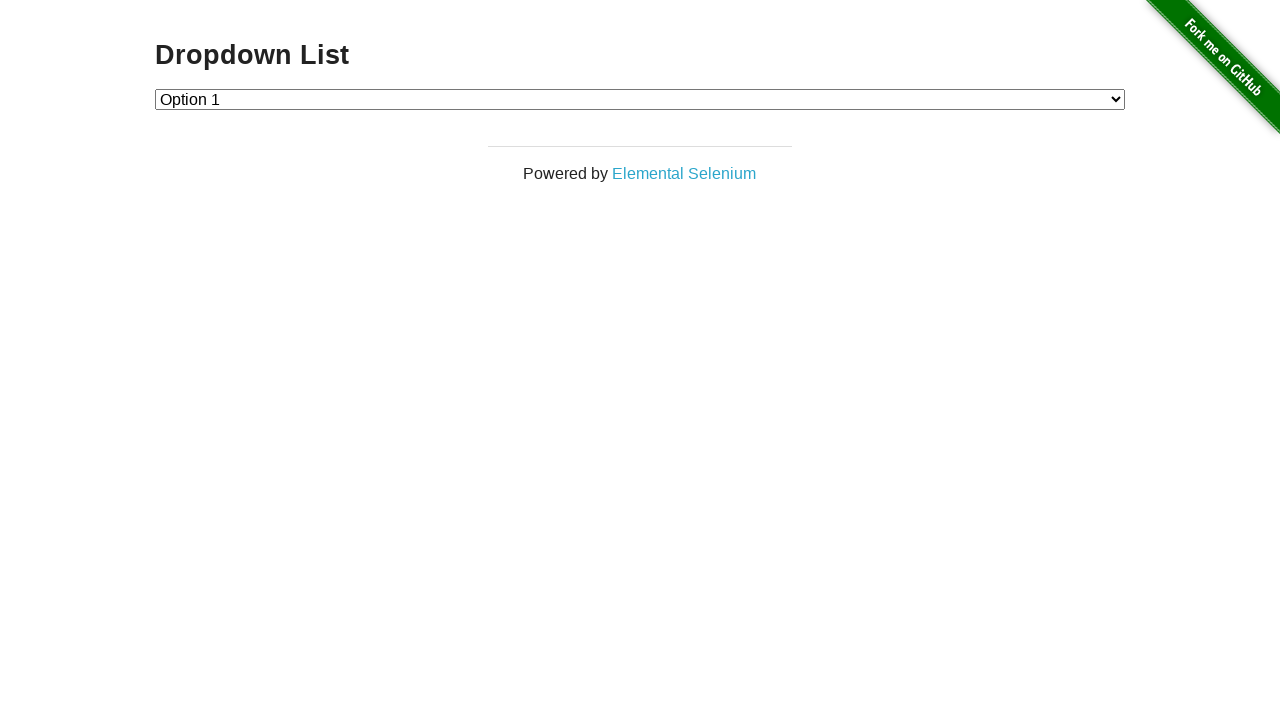

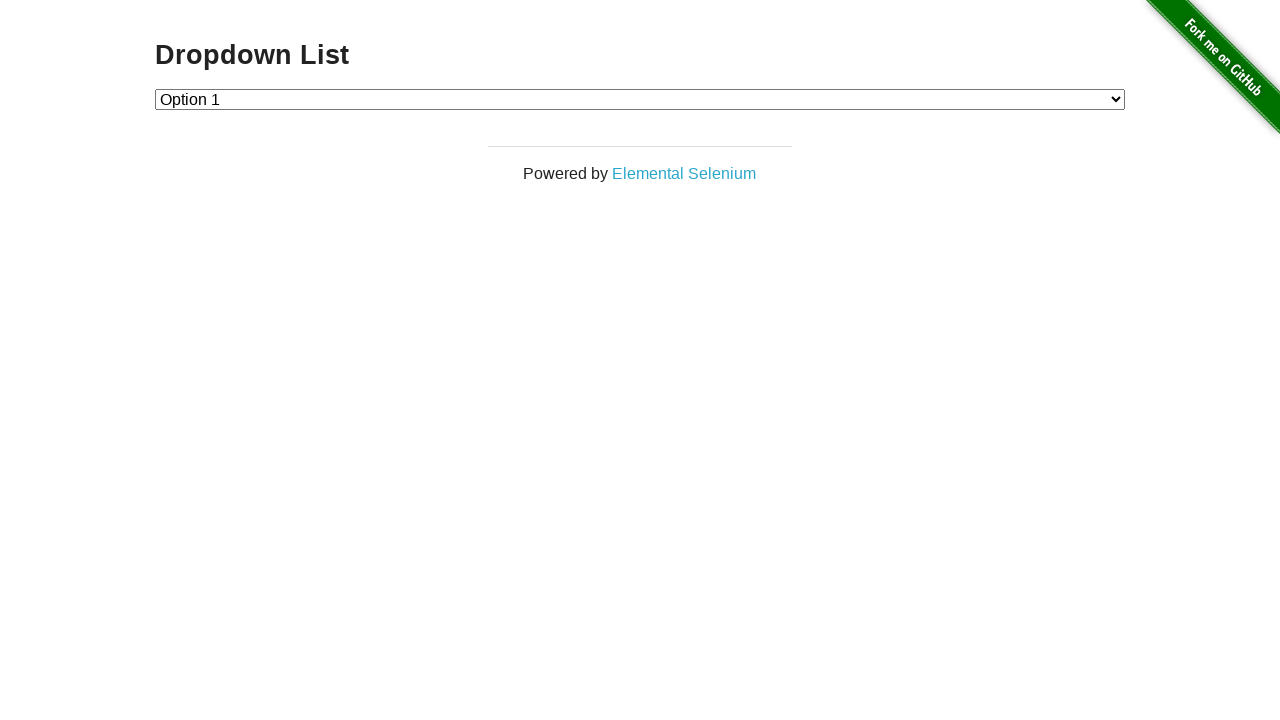